Tests checkbox functionality by locating all checkboxes in a specific form container and checking each one sequentially

Starting URL: http://www.tizag.com/htmlT/htmlcheckboxes.php

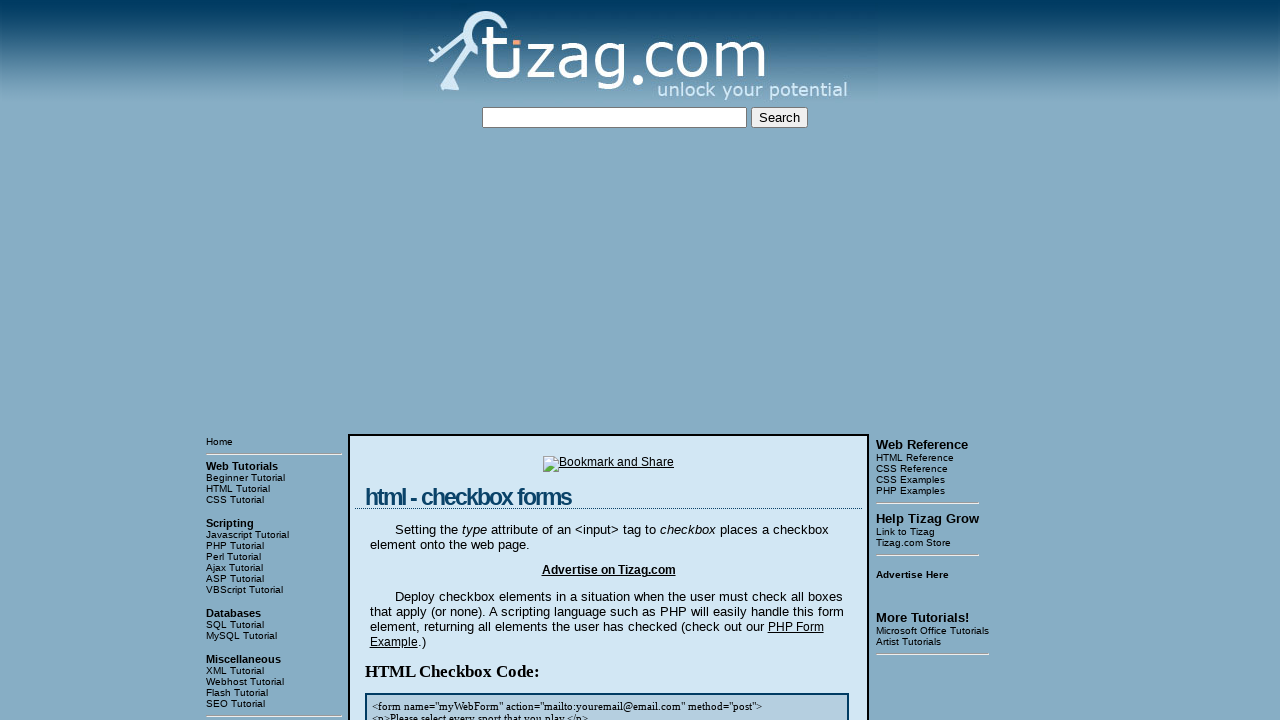

Located all checkboxes in the HTML Checkbox Form container
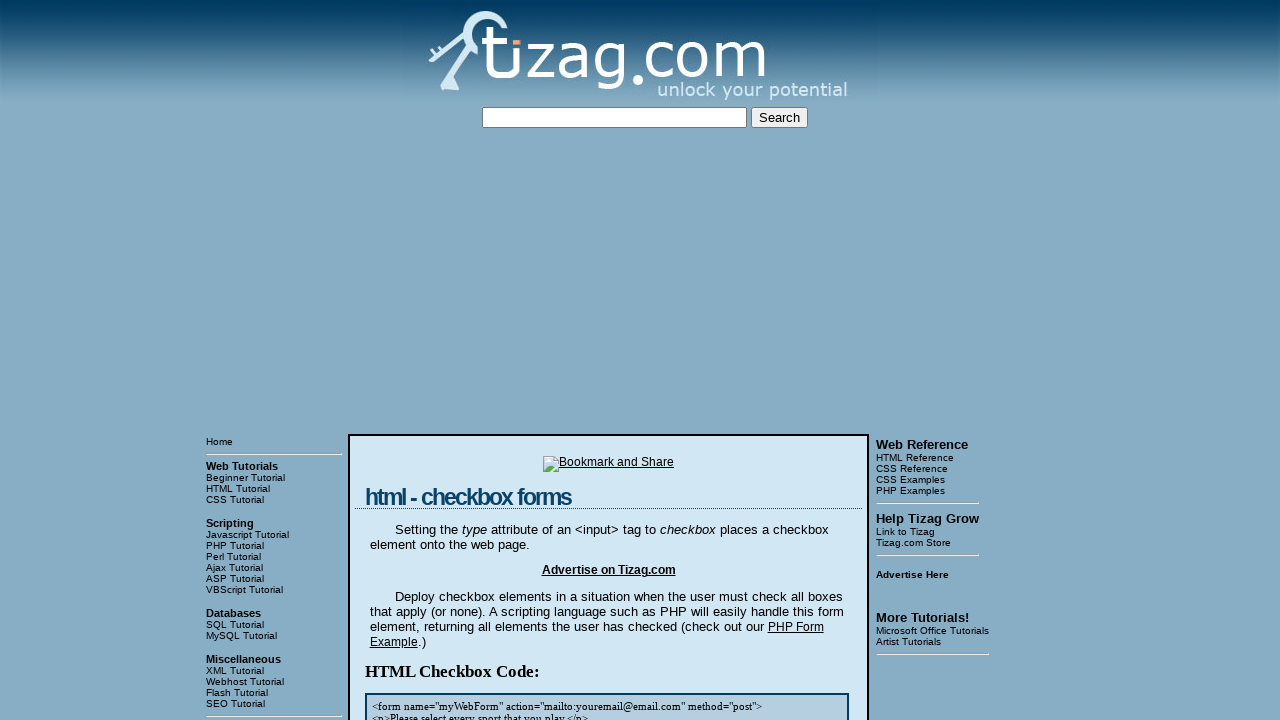

First checkbox became available
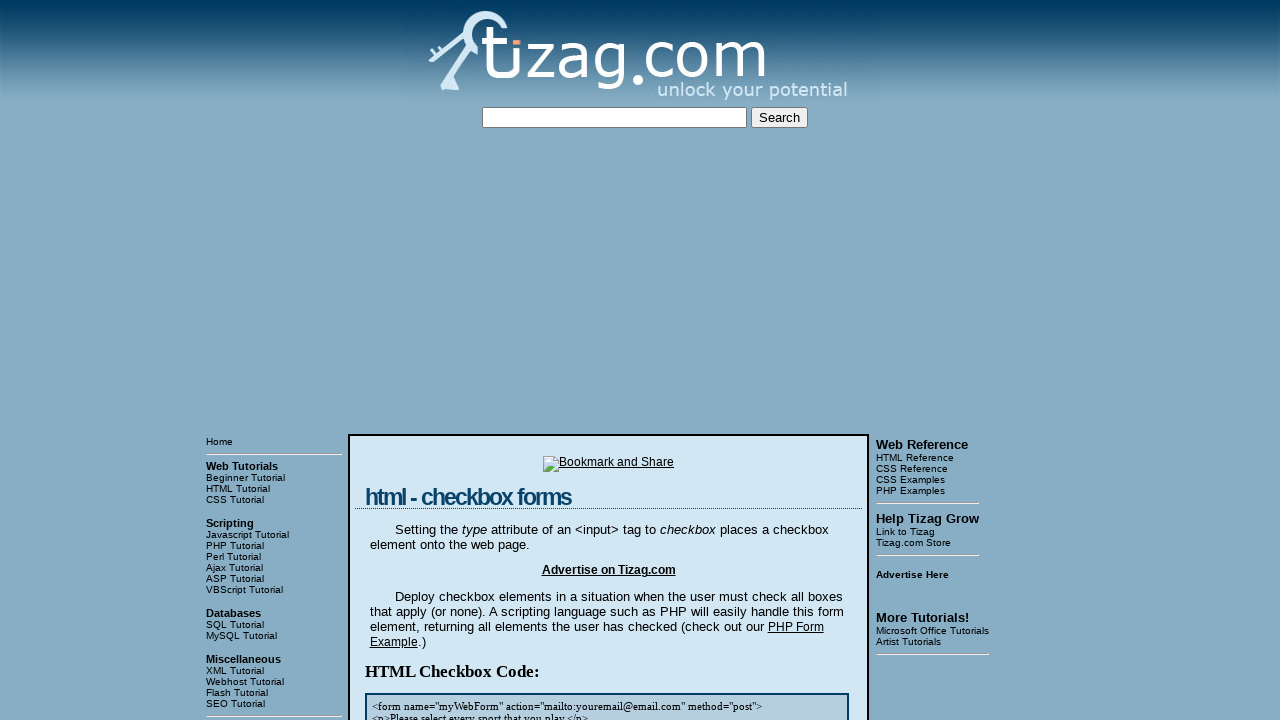

Found 4 checkboxes in total
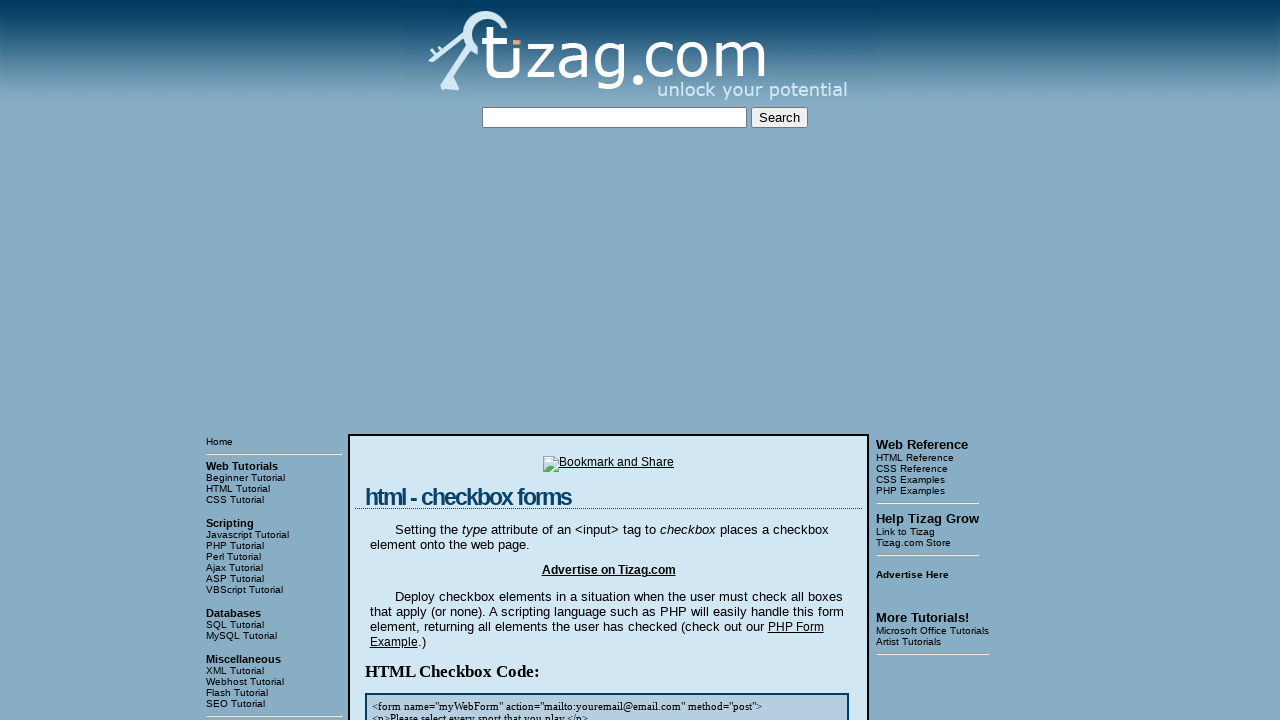

Checked checkbox 1 of 4 at (422, 360) on h2.specialT:has-text('HTML Checkbox Form:') + div.display input[type='checkbox']
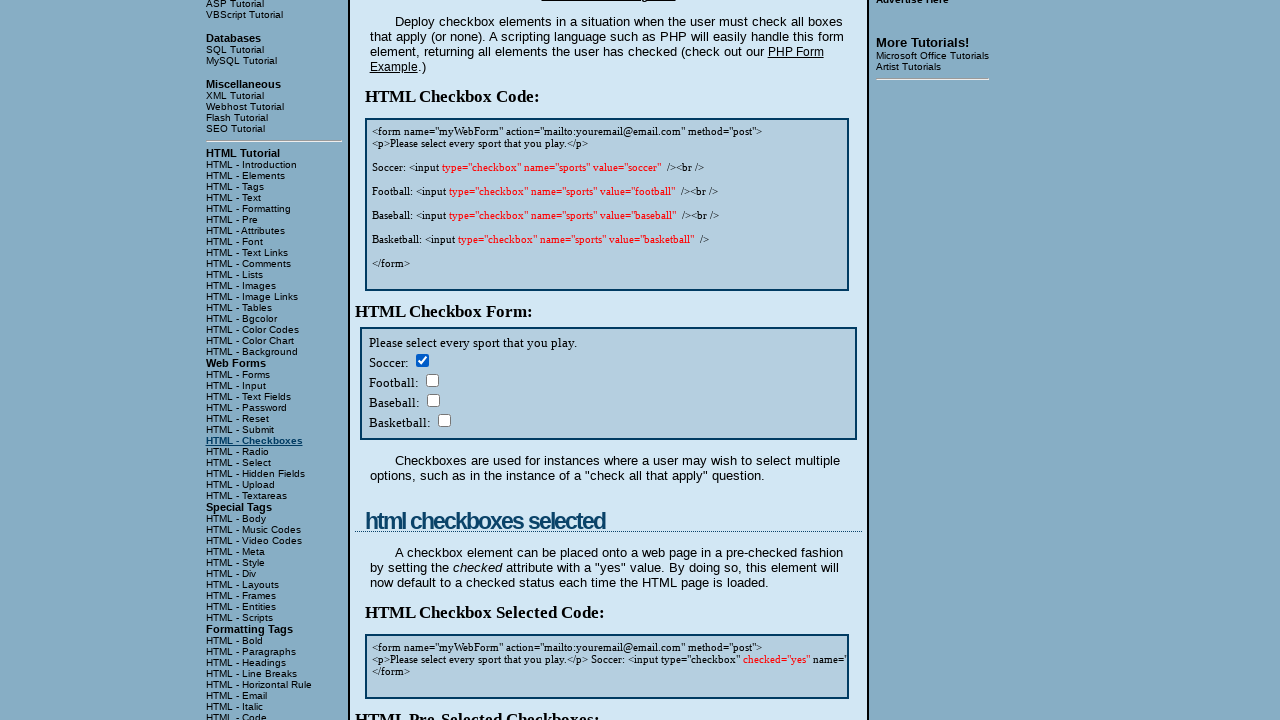

Checked checkbox 2 of 4 at (432, 380) on h2.specialT:has-text('HTML Checkbox Form:') + div.display input[type='checkbox']
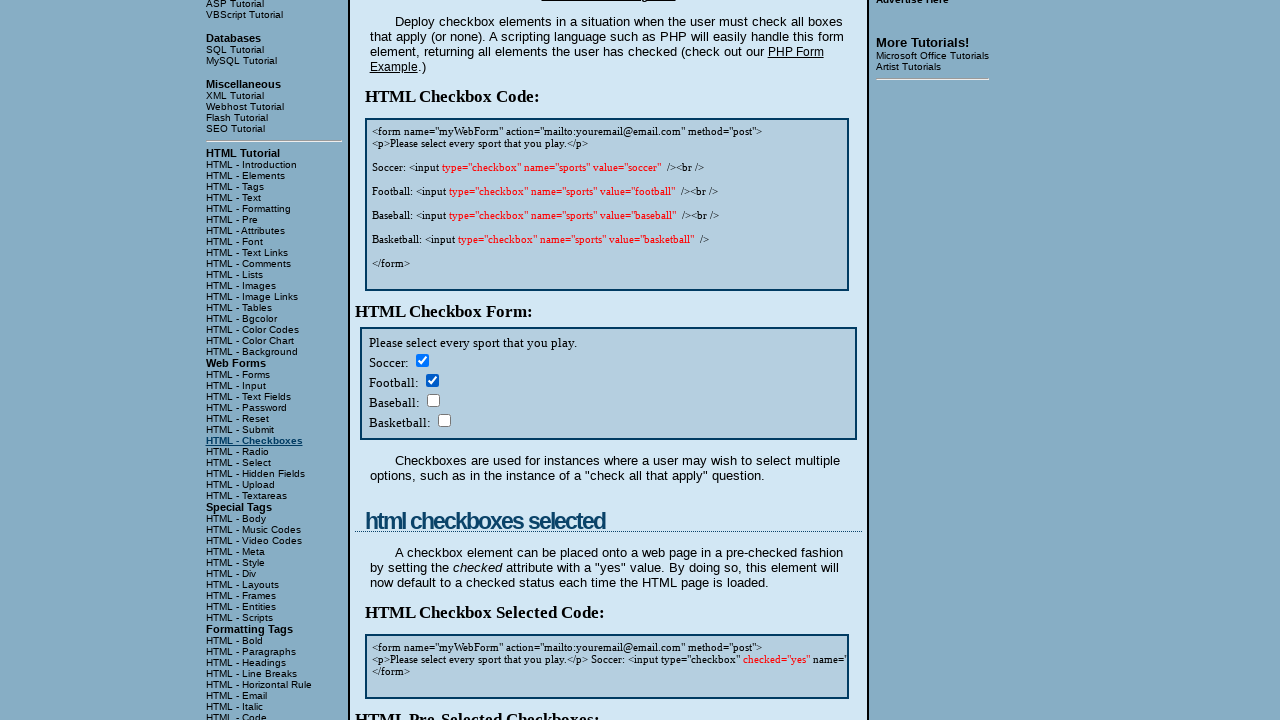

Checked checkbox 3 of 4 at (433, 400) on h2.specialT:has-text('HTML Checkbox Form:') + div.display input[type='checkbox']
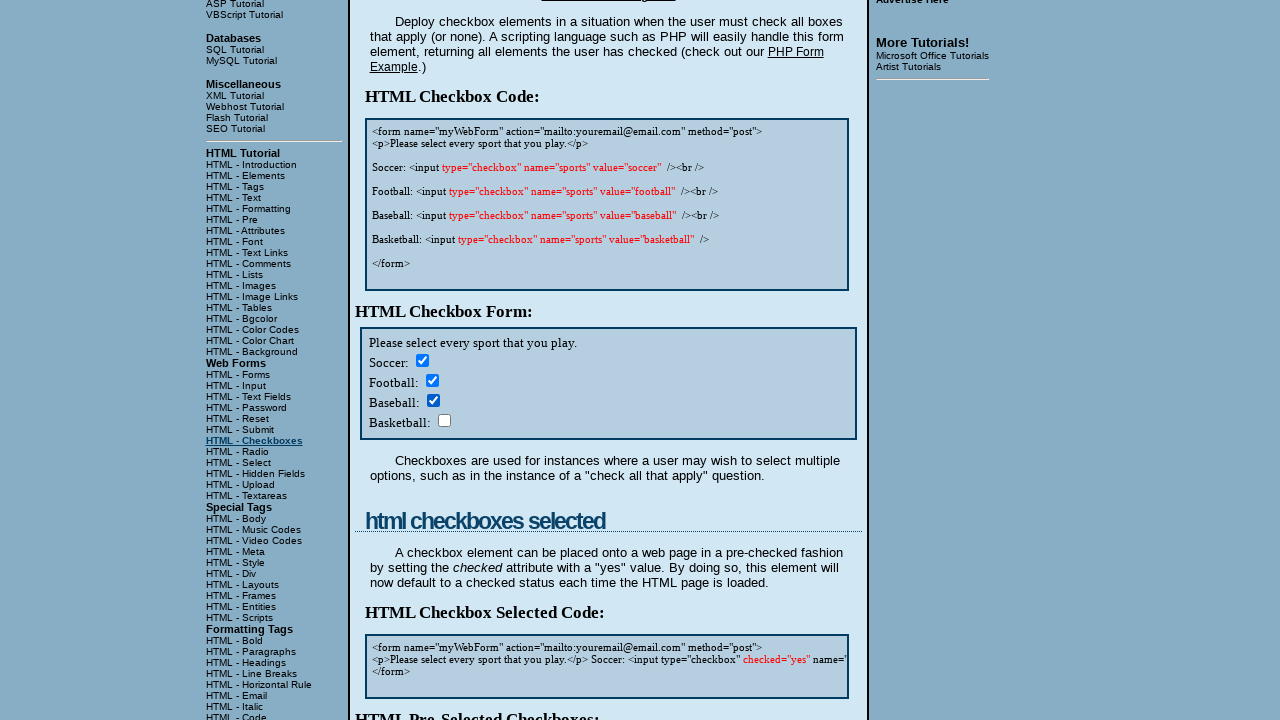

Checked checkbox 4 of 4 at (444, 420) on h2.specialT:has-text('HTML Checkbox Form:') + div.display input[type='checkbox']
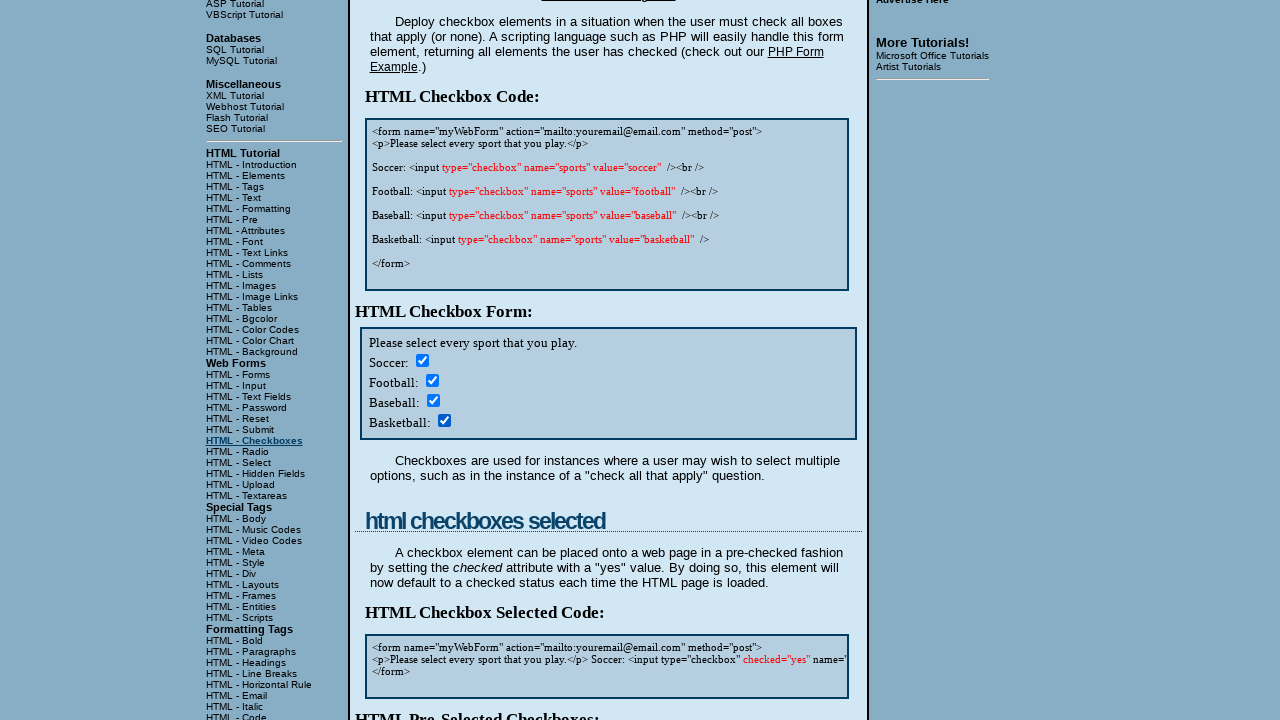

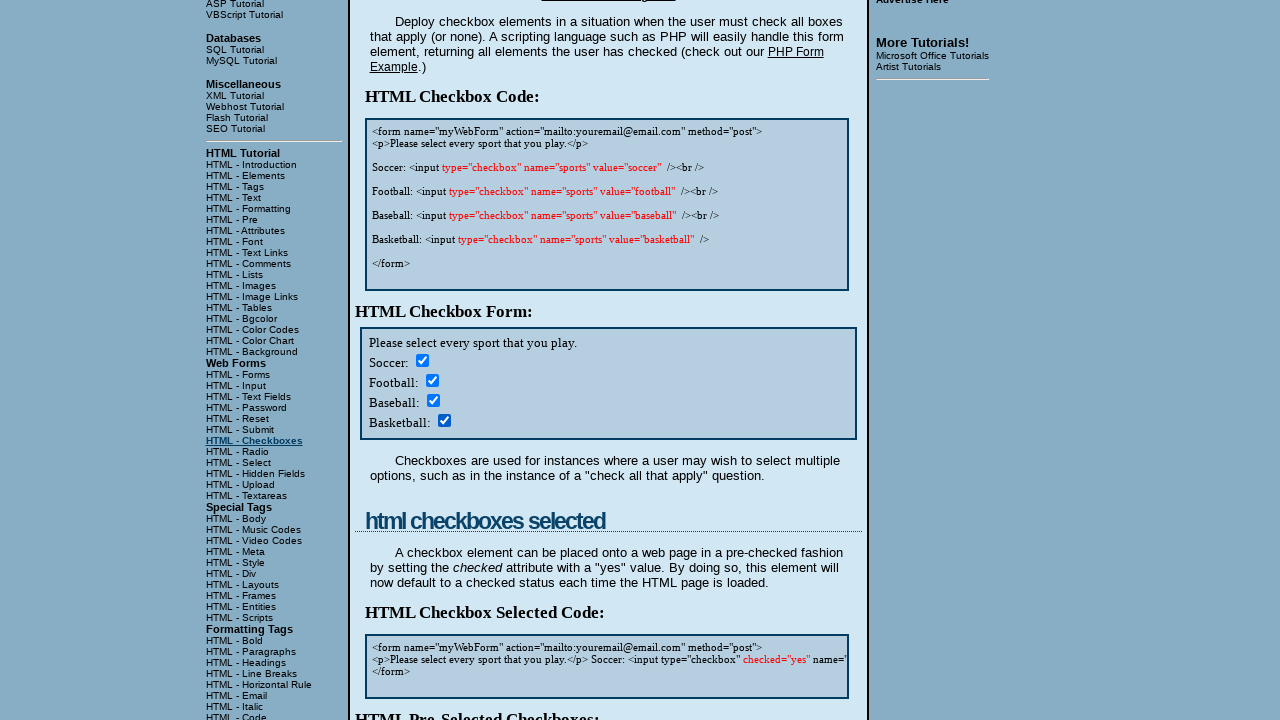